Tests the contact form submission by filling in email, name, and message fields, then verifying the success message

Starting URL: https://www.demoblaze.com/

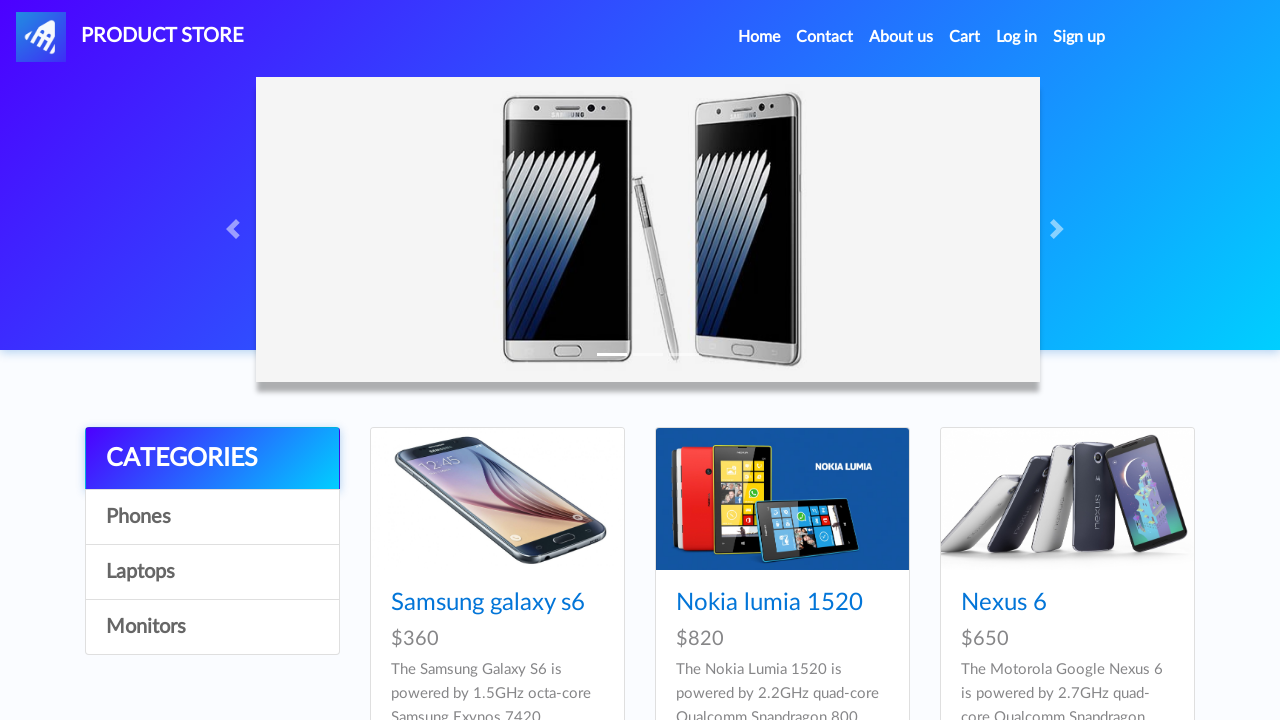

Clicked Contact link in navigation to open contact modal at (825, 37) on a[data-target='#exampleModal']
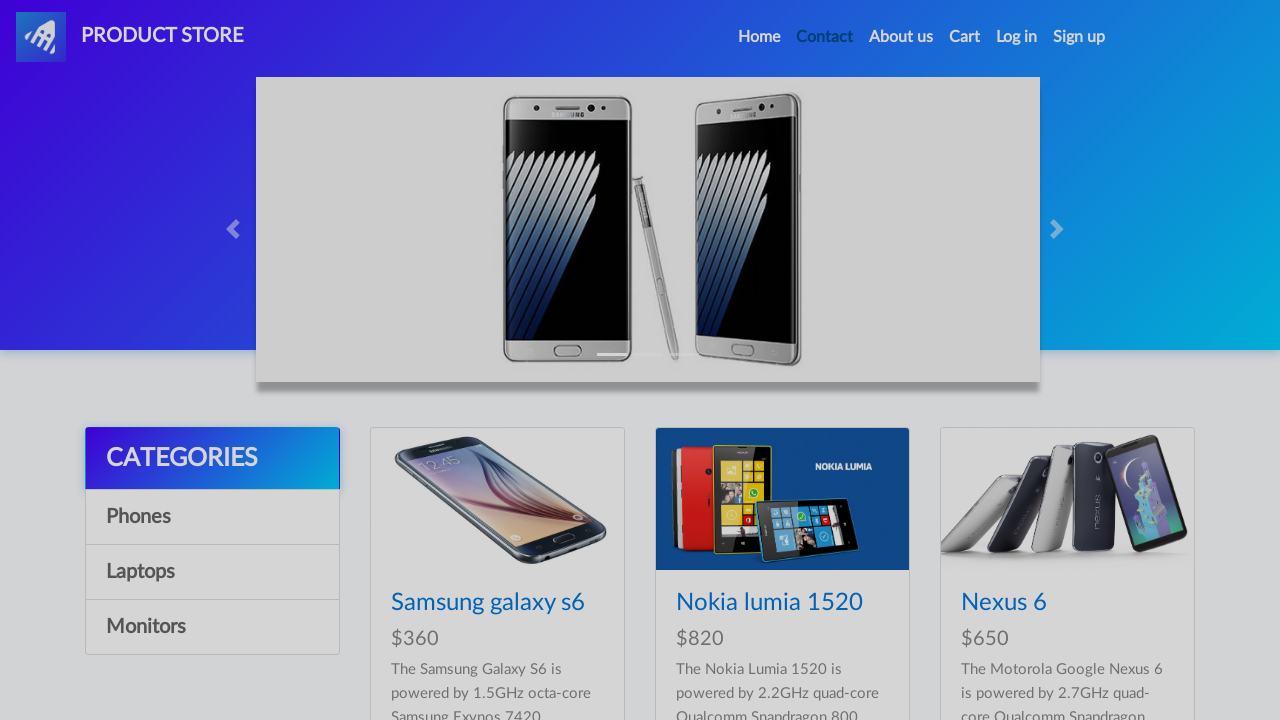

Contact modal appeared and loaded
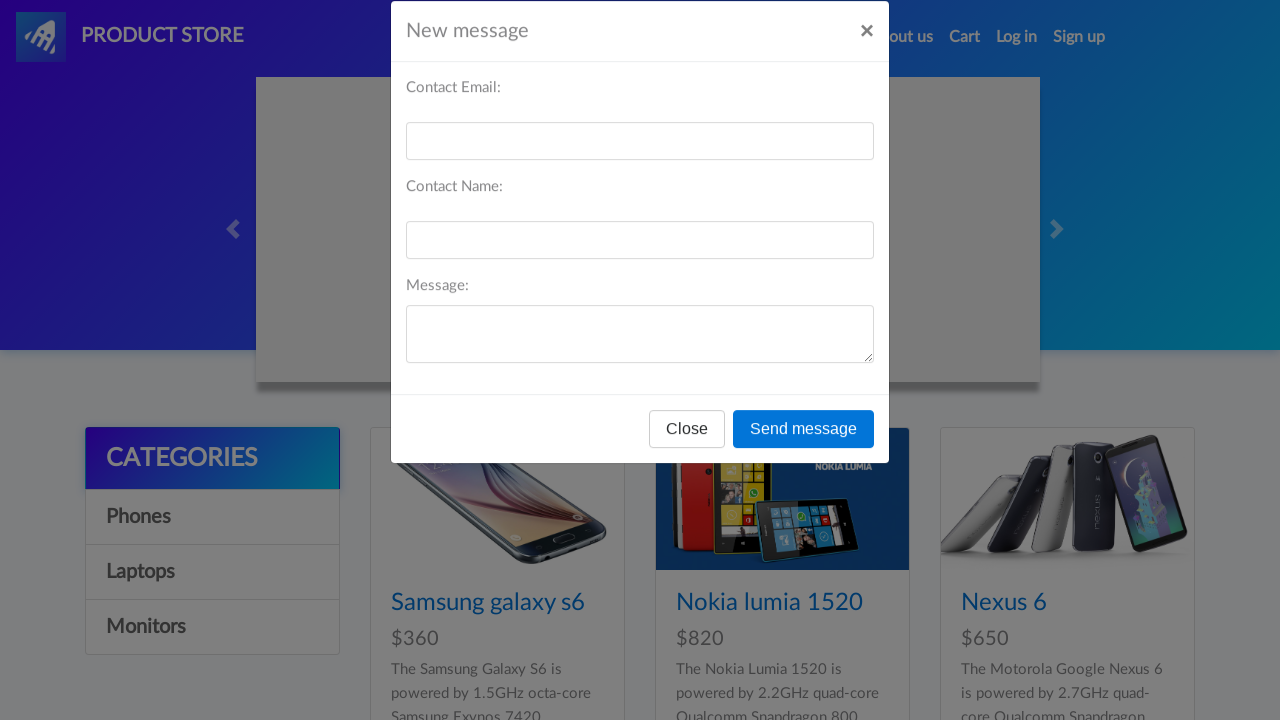

Filled email field with 'maria.santos@example.com' on #recipient-email
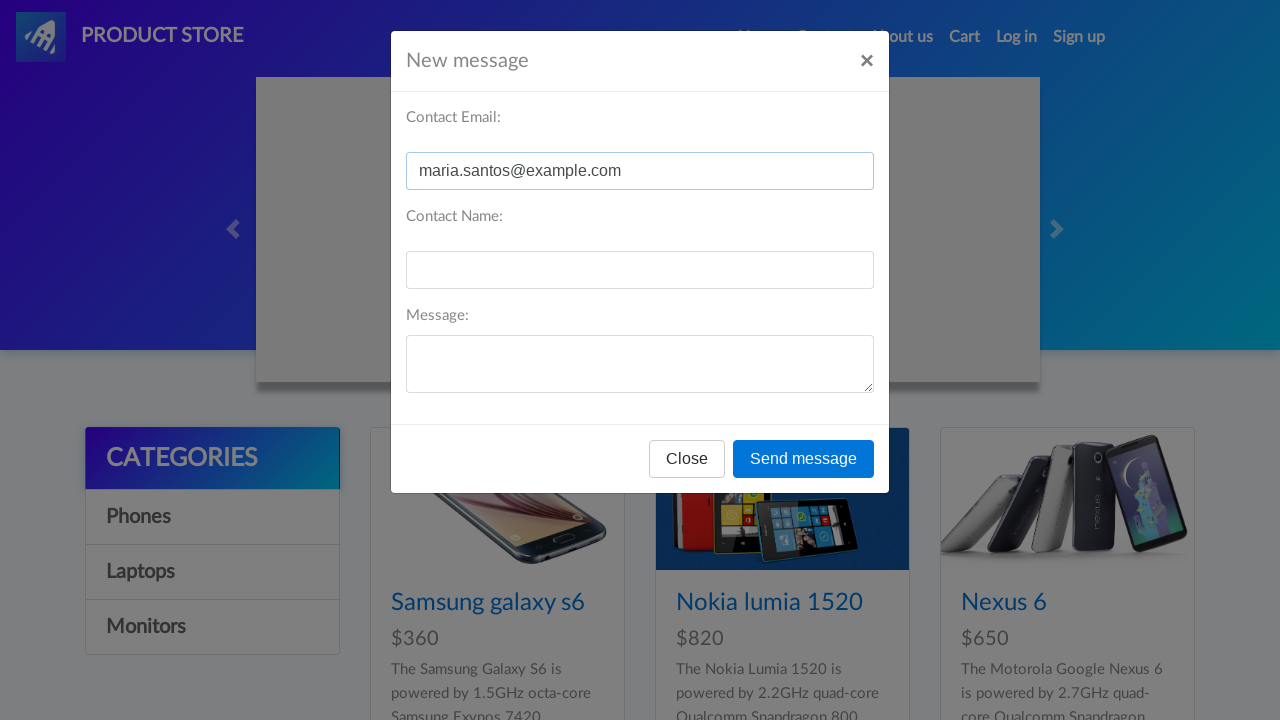

Filled name field with 'Maria Santos' on #recipient-name
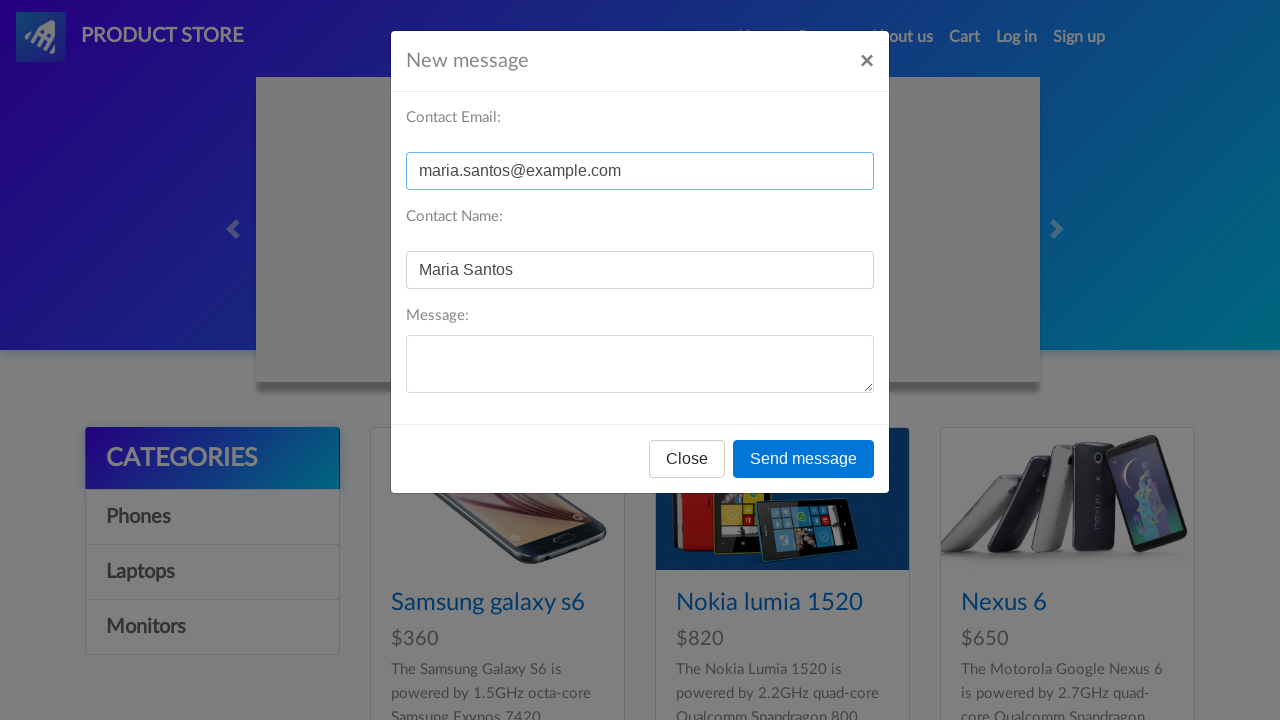

Filled message field with 'I am interested in purchasing a laptop' on #message-text
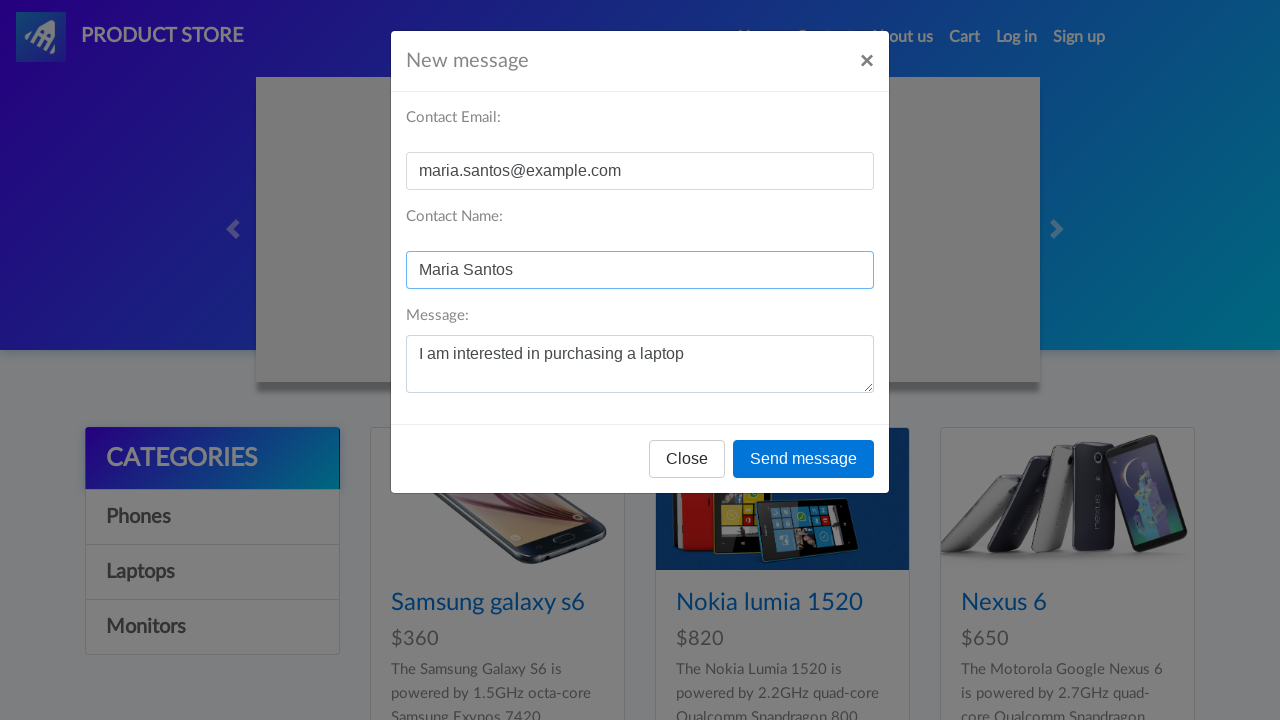

Clicked send message button to submit contact form at (804, 459) on button[onclick='send()']
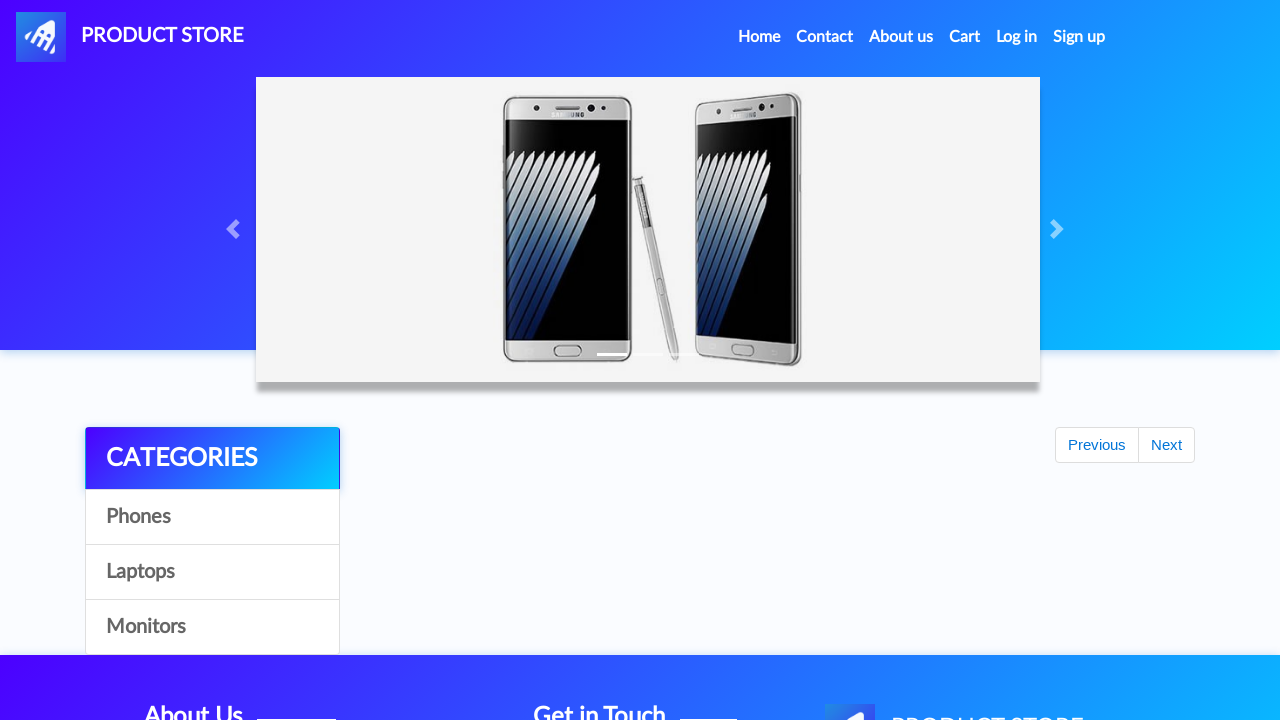

Waited for alert confirmation message after form submission
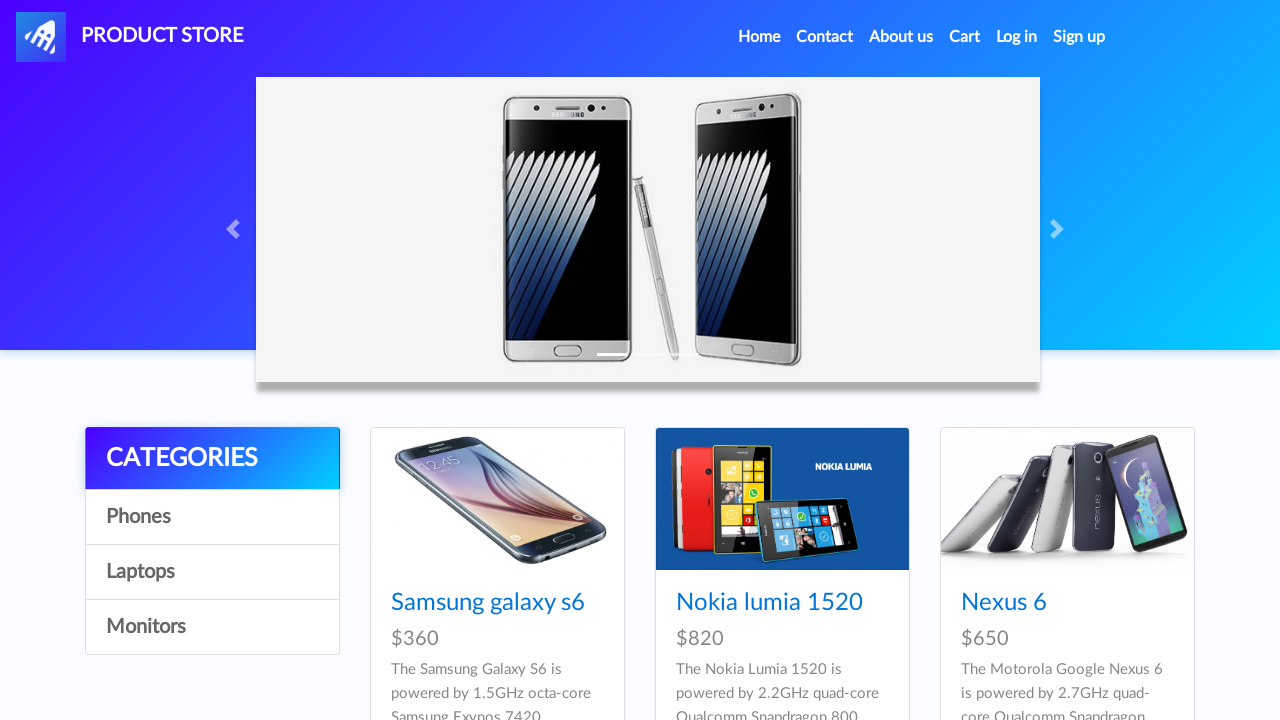

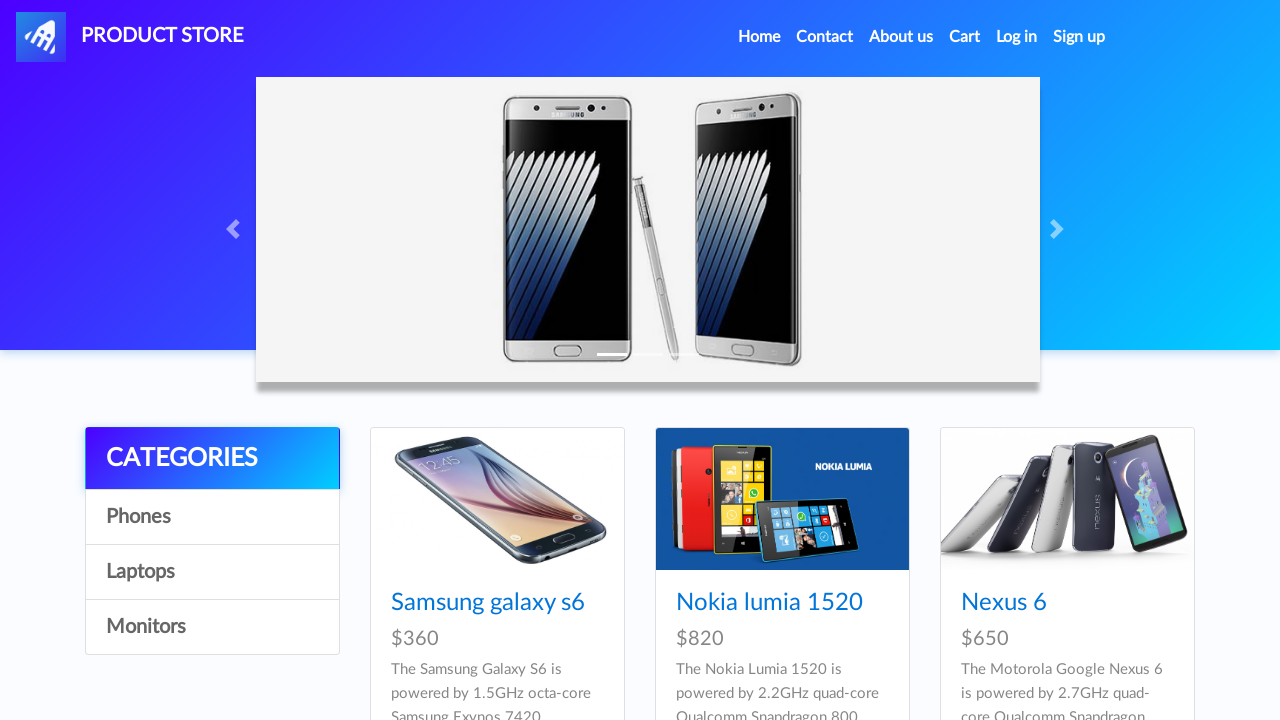